Tests the selectable list functionality by clicking on four list items in sequence

Starting URL: https://demoqa.com/selectable

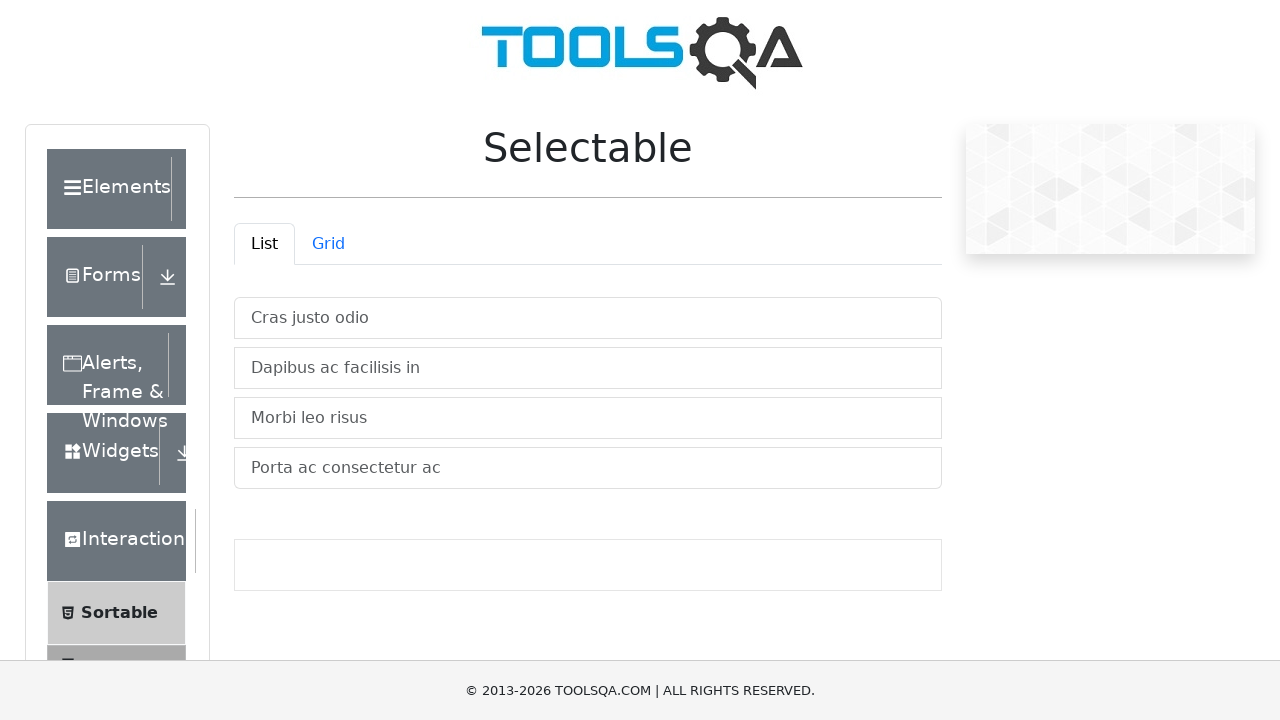

Clicked first list item in selectable list at (588, 318) on xpath=//*[@id="verticalListContainer"]/li[1]
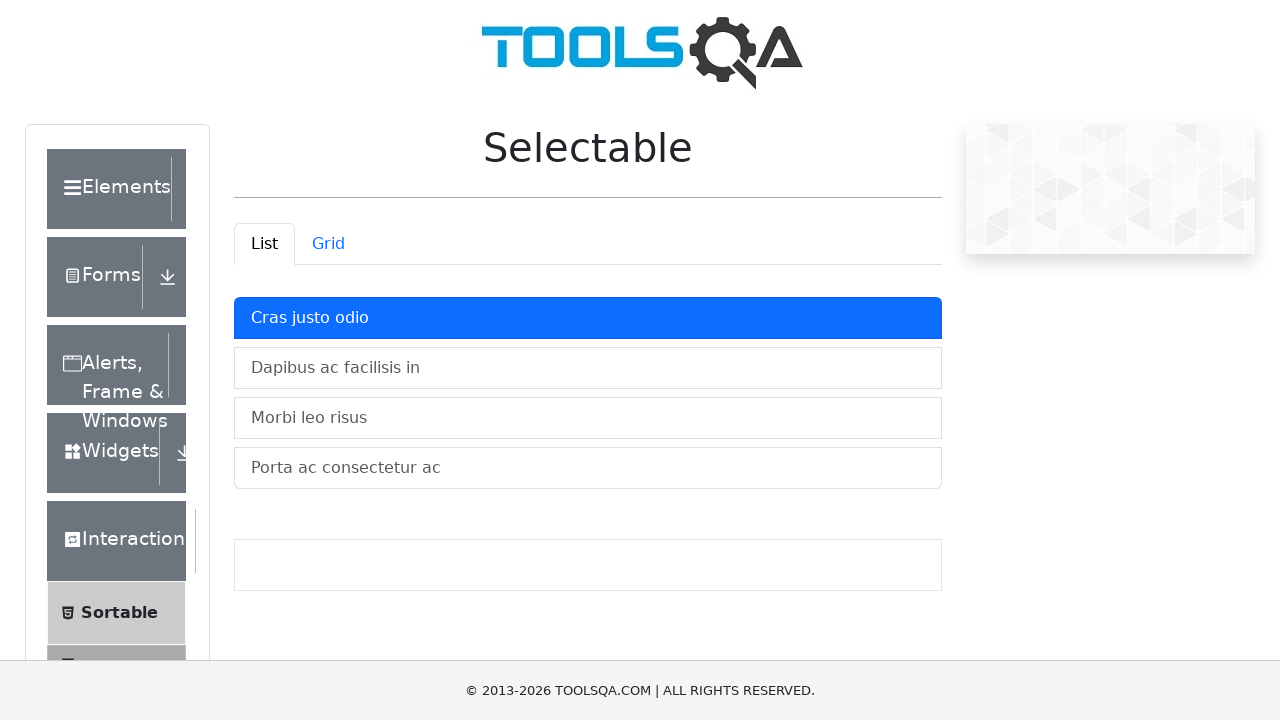

Clicked second list item in selectable list at (588, 368) on xpath=//*[@id="verticalListContainer"]/li[2]
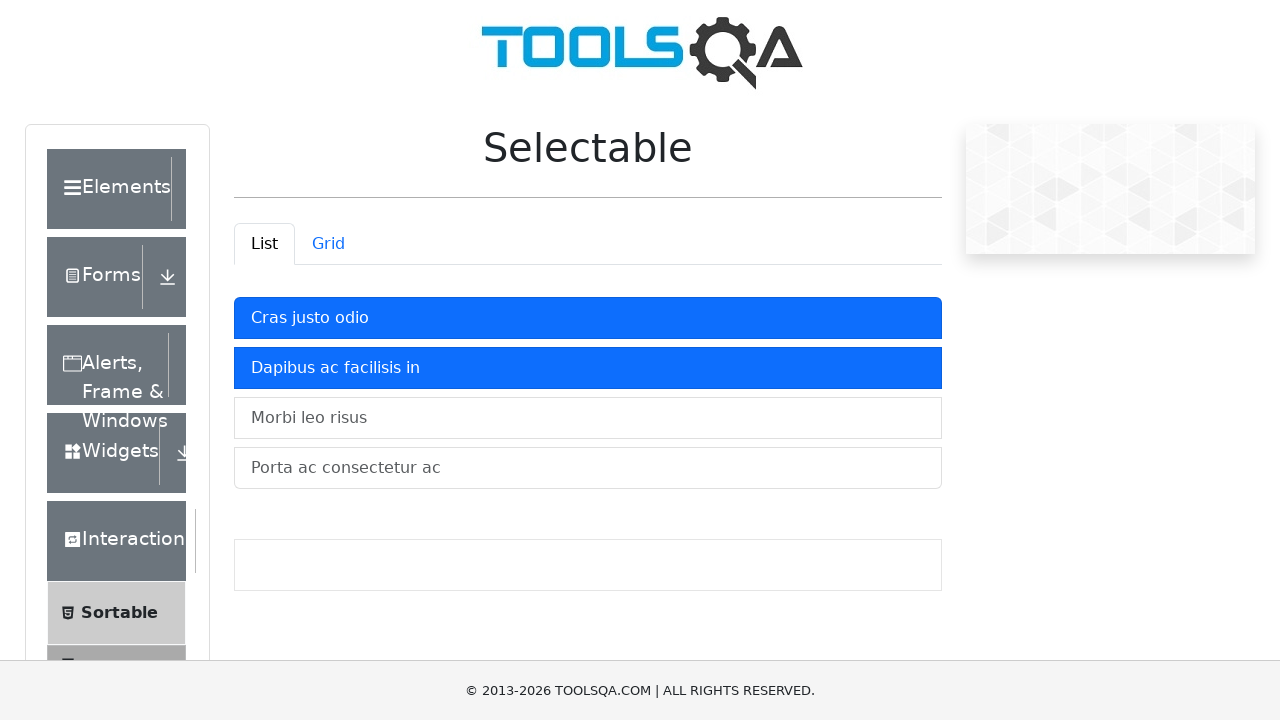

Clicked third list item in selectable list at (588, 418) on xpath=//*[@id="verticalListContainer"]/li[3]
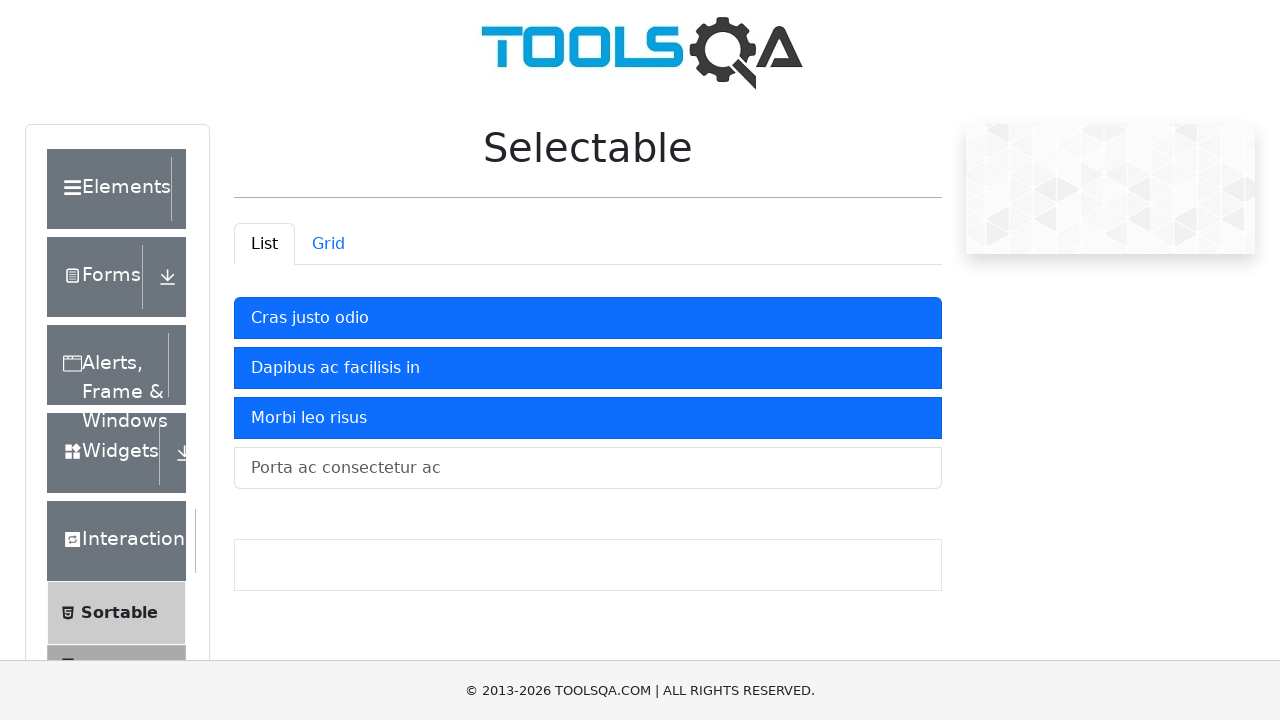

Clicked fourth list item in selectable list at (588, 468) on xpath=//*[@id="verticalListContainer"]/li[4]
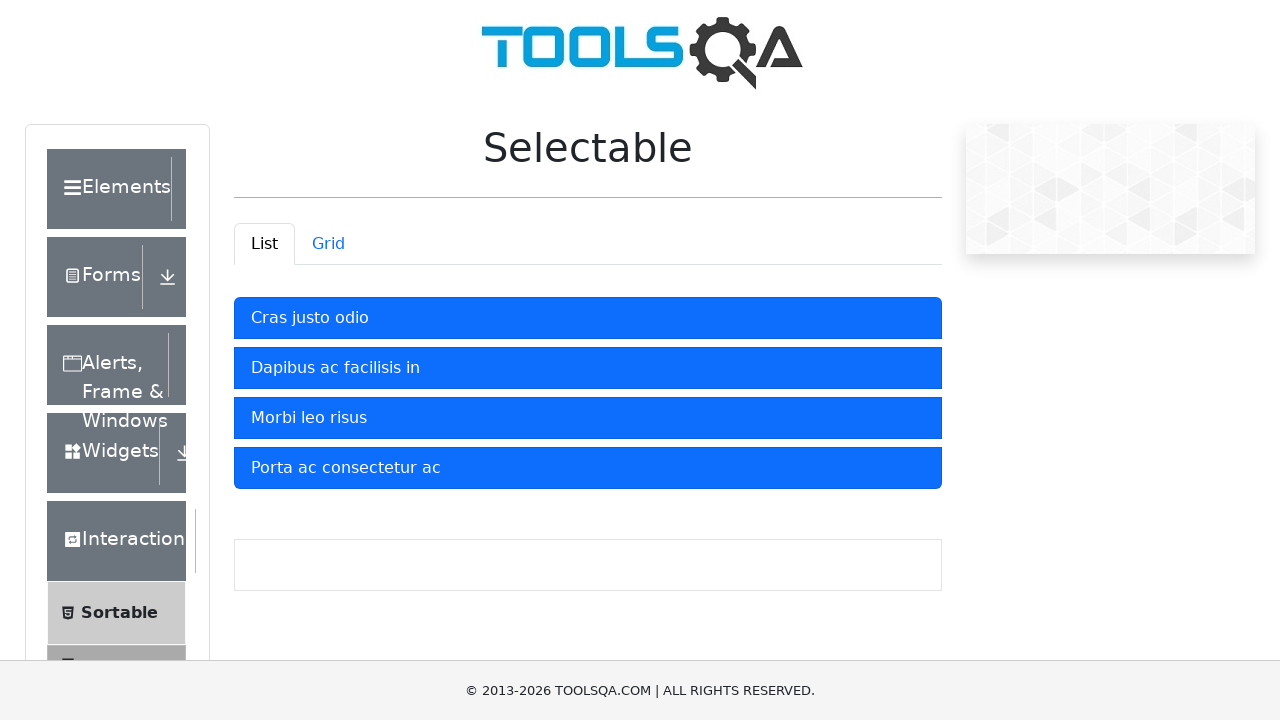

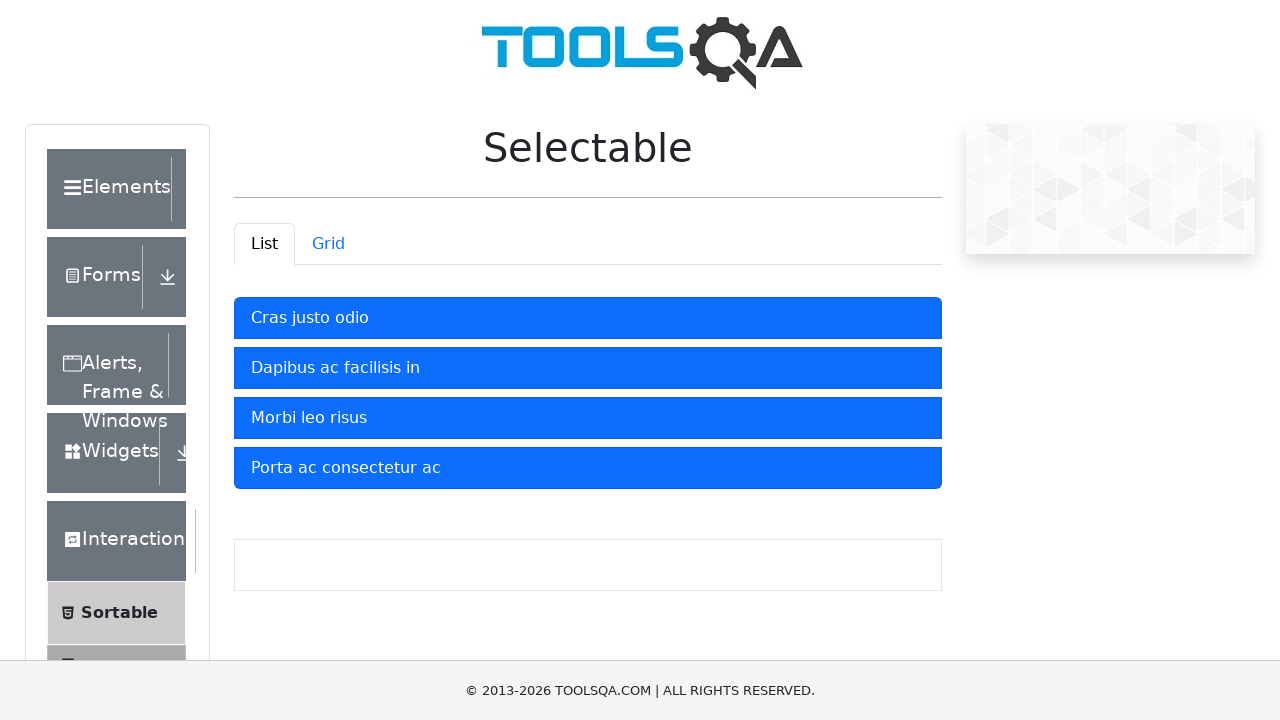